Navigates to a book category (Sequential Art), browses through book listings, opens individual book detail pages, and navigates through pagination to view multiple pages of results.

Starting URL: https://books.toscrape.com/

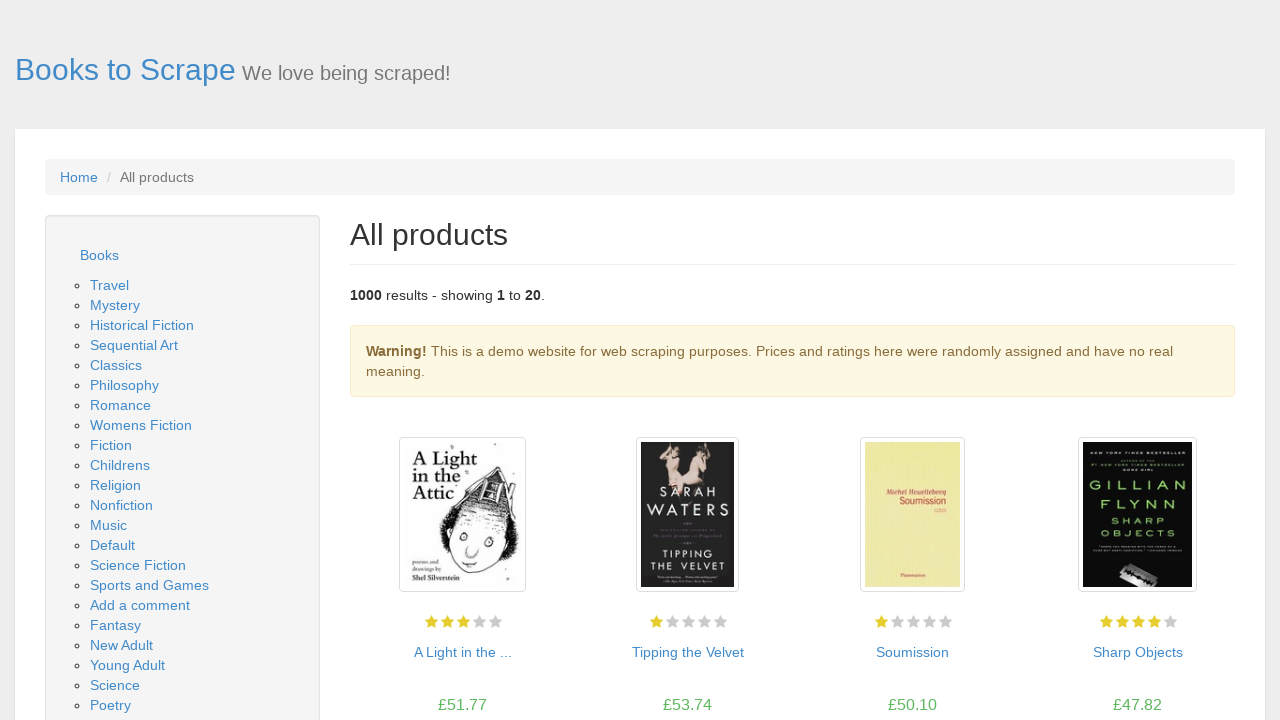

Clicked on Sequential Art category link at (134, 345) on xpath=//a[normalize-space()="Sequential Art"]
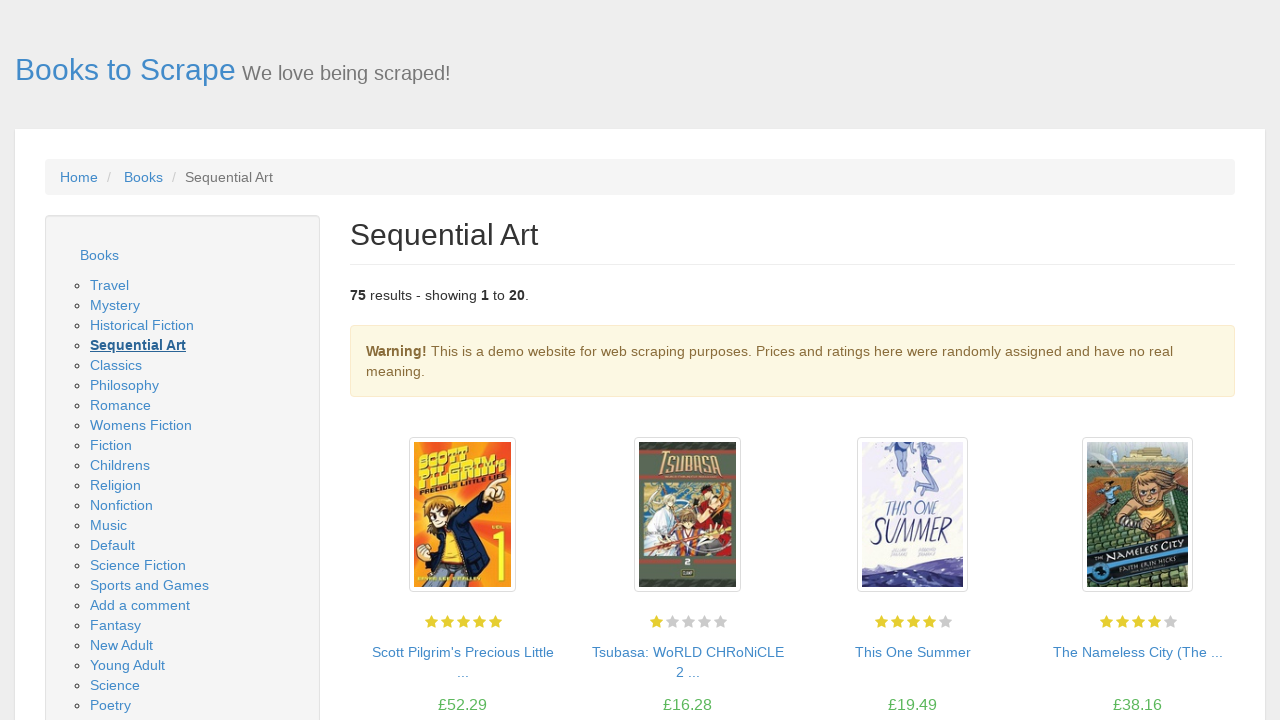

Sequential Art category page loaded with book listings
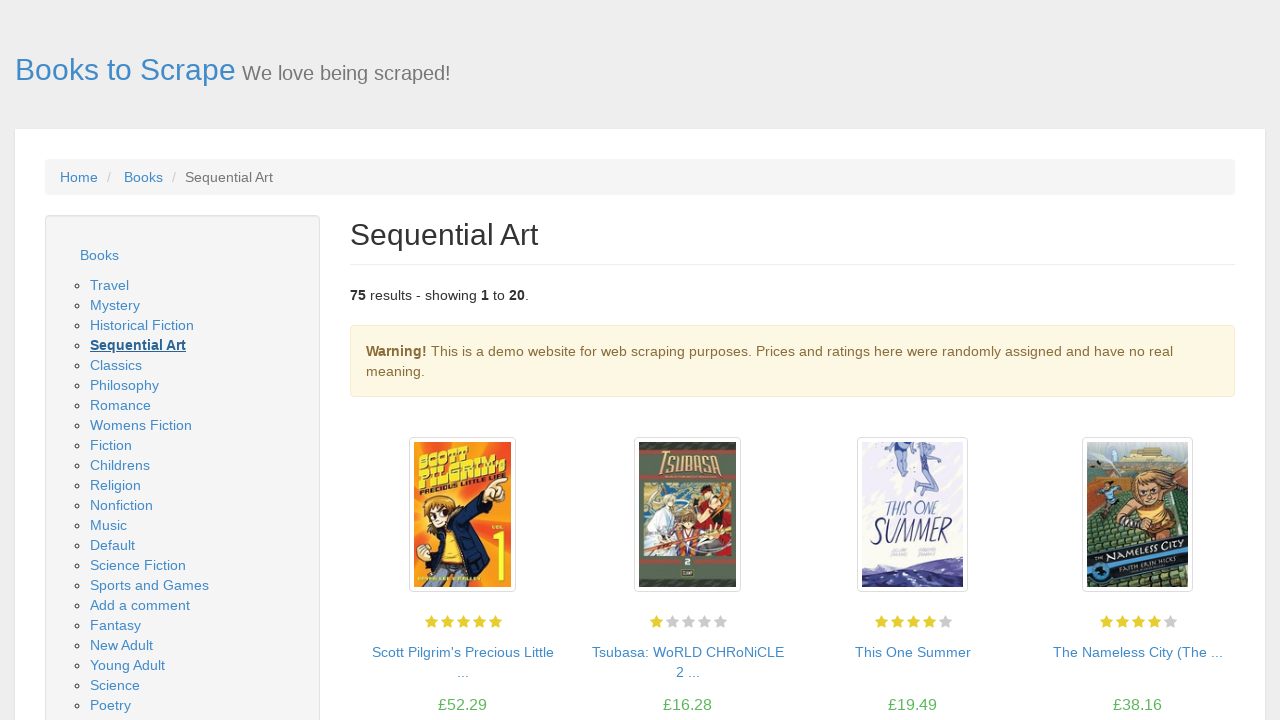

Clicked on first book in Sequential Art category at (462, 652) on h3 a >> nth=0
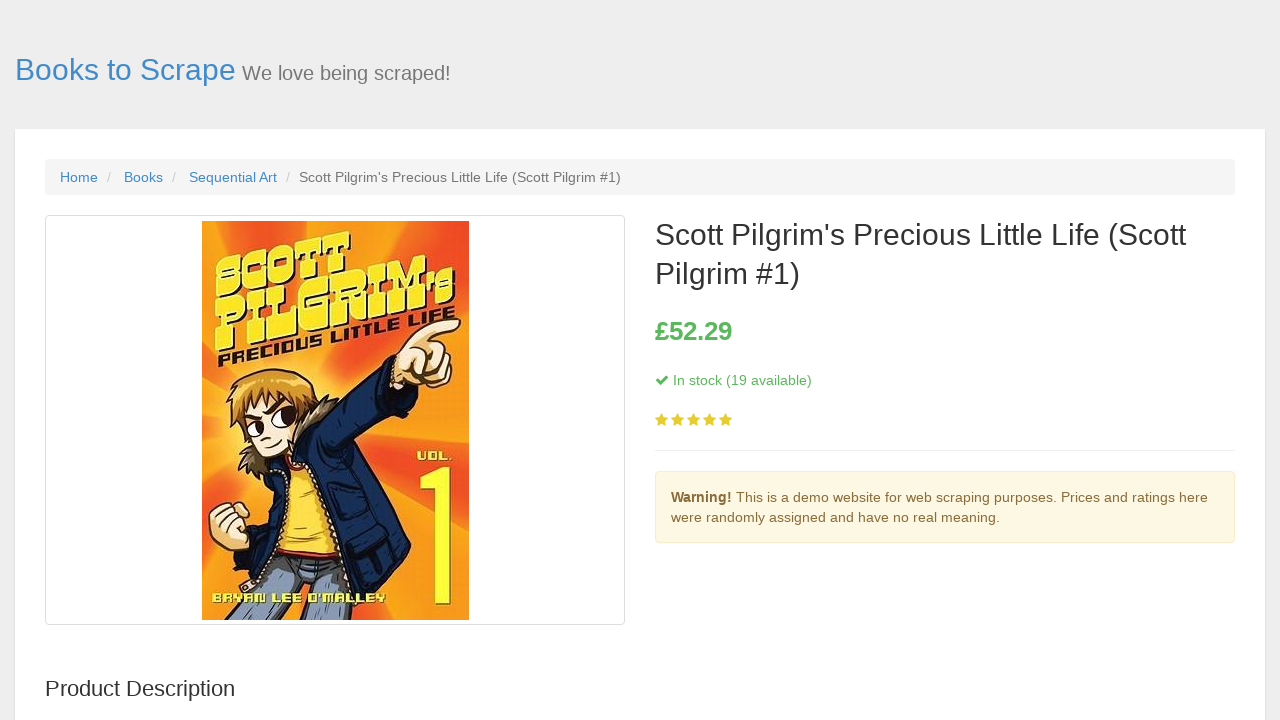

Book detail page loaded
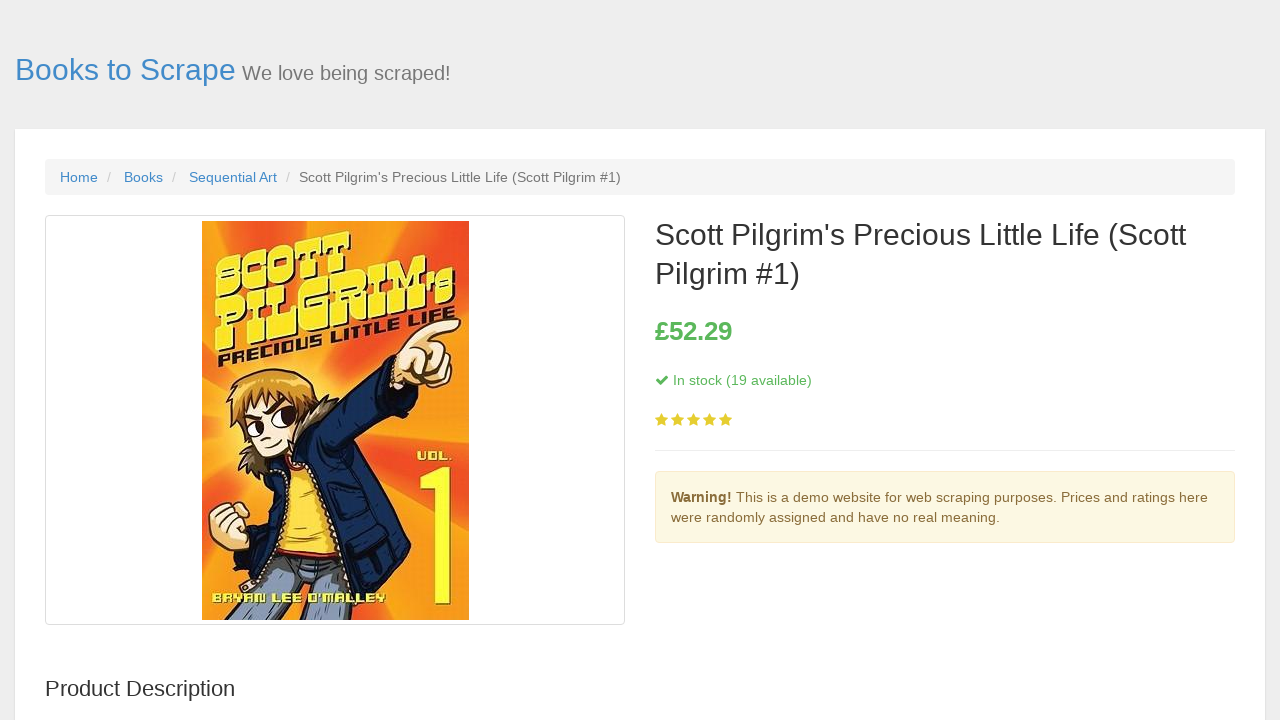

Navigated back to Sequential Art category listing
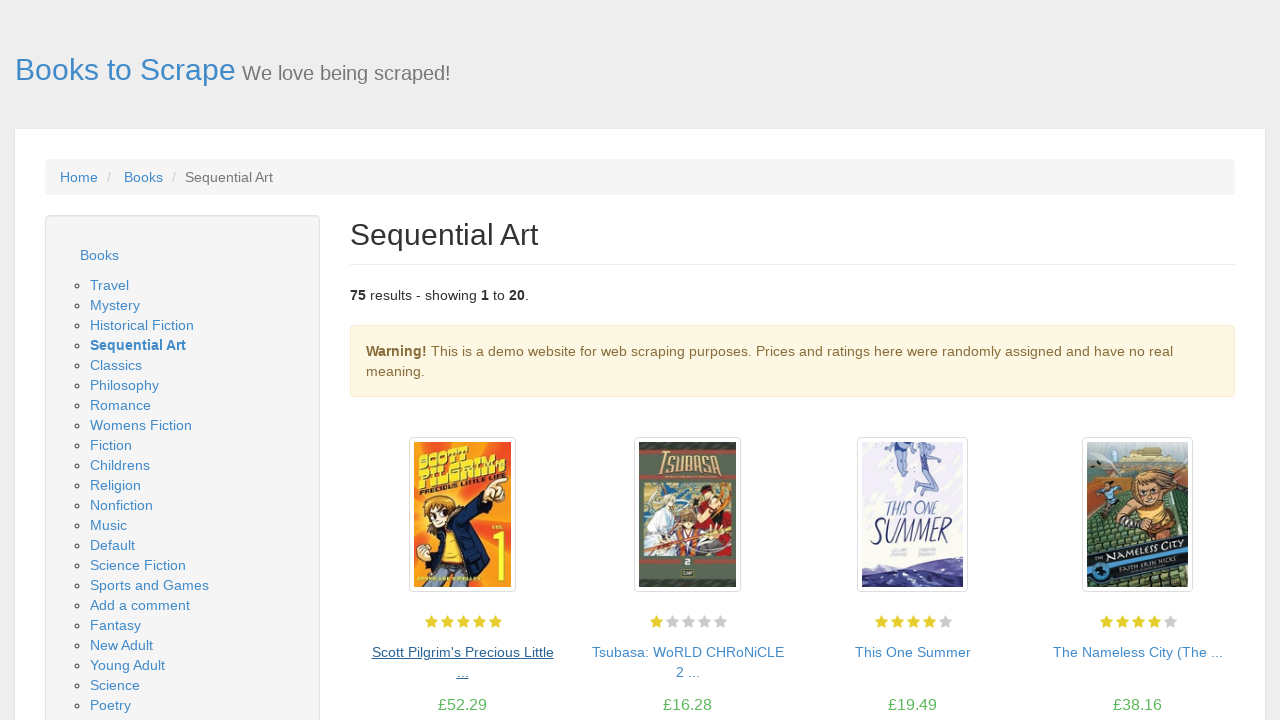

Book listings reloaded after navigation
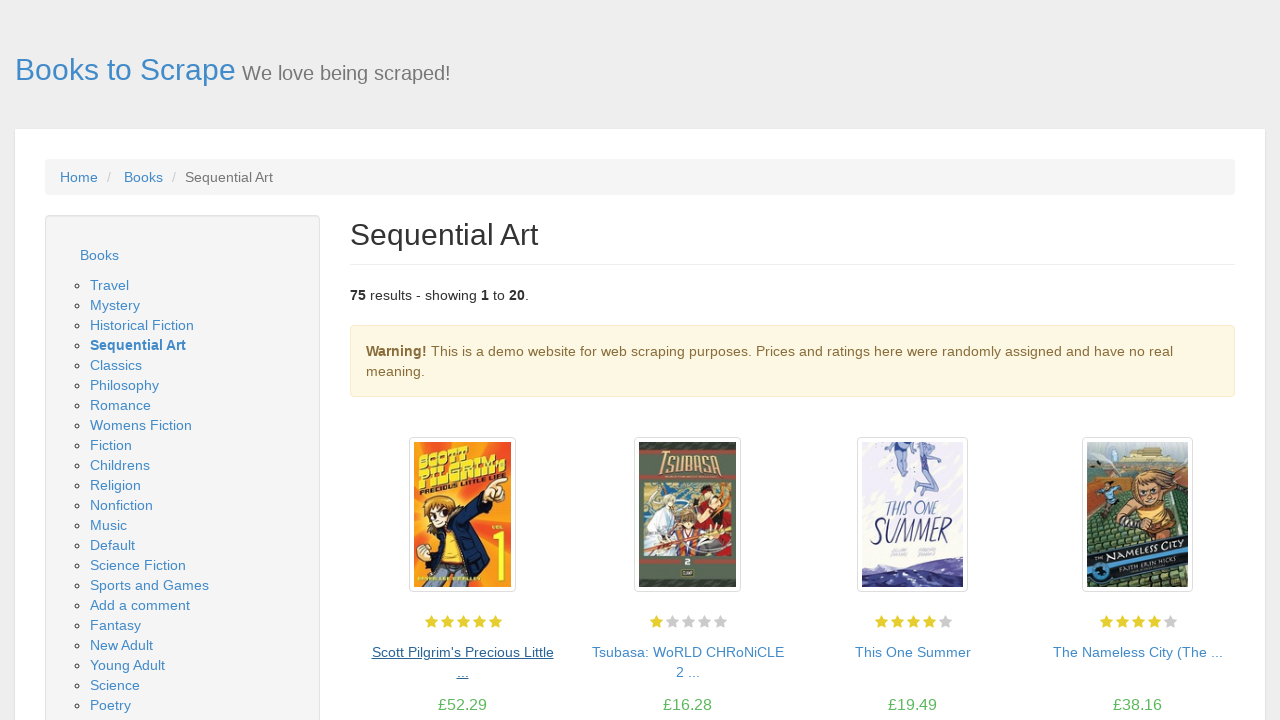

Clicked next page button to view additional books at (1206, 654) on li.next a
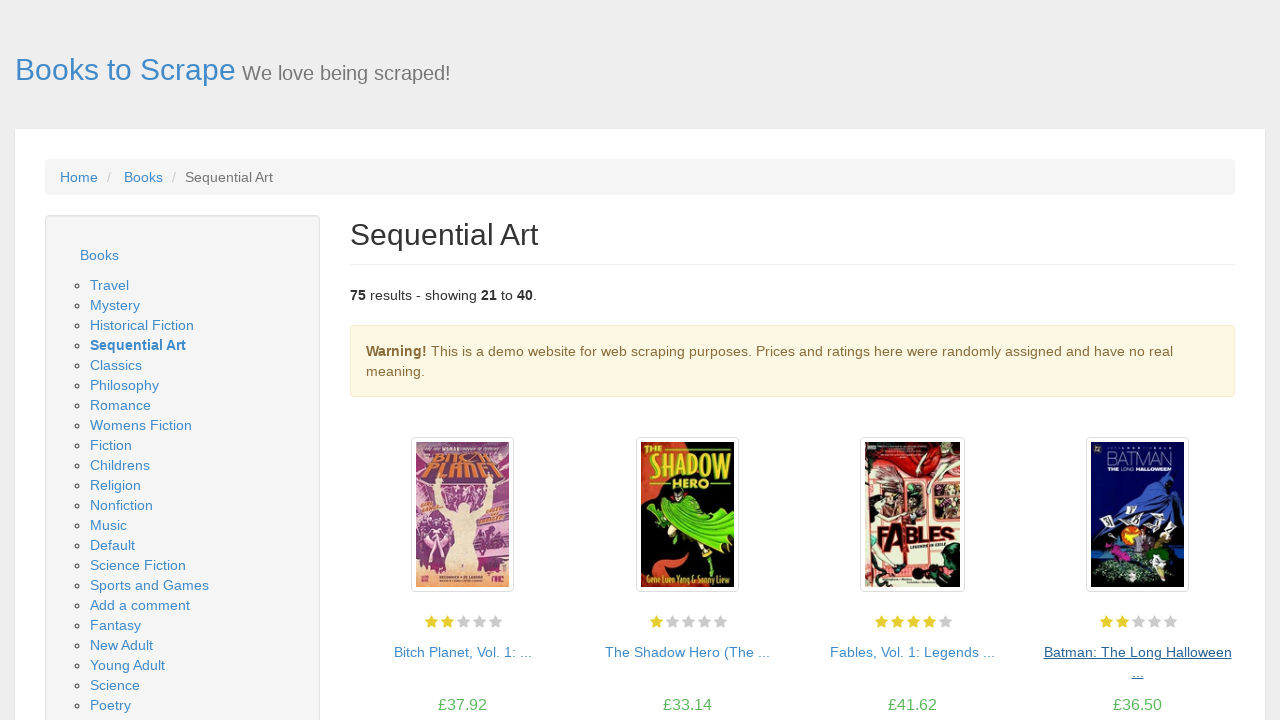

Next page of Sequential Art category loaded
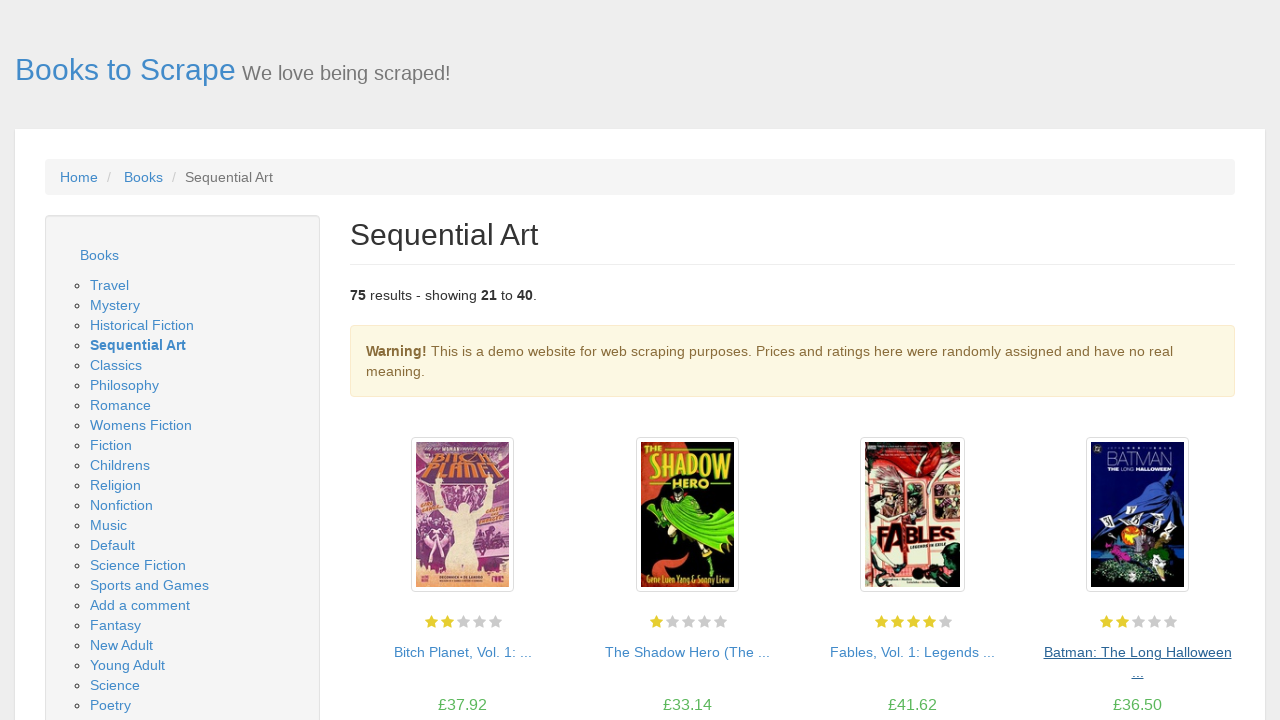

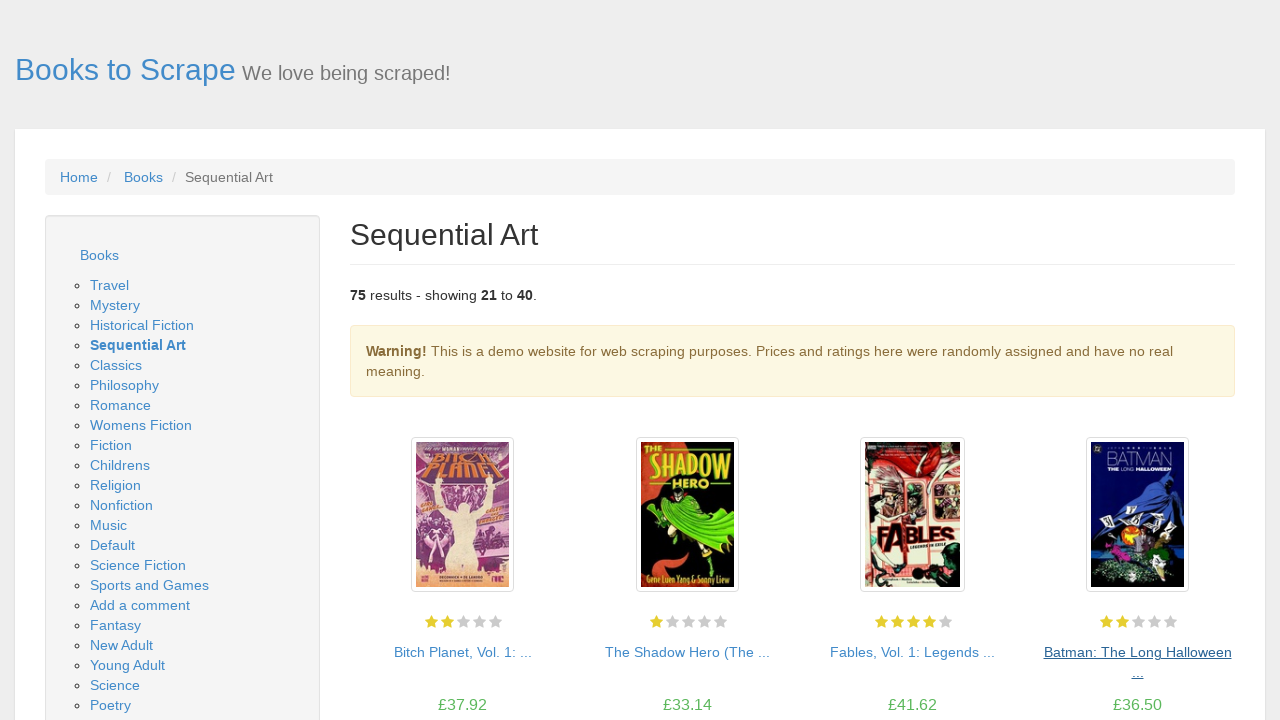